Tests opting out of A/B tests by forging an Optimizely opt-out cookie on the target page, then refreshing to verify the opt-out worked

Starting URL: http://the-internet.herokuapp.com/abtest

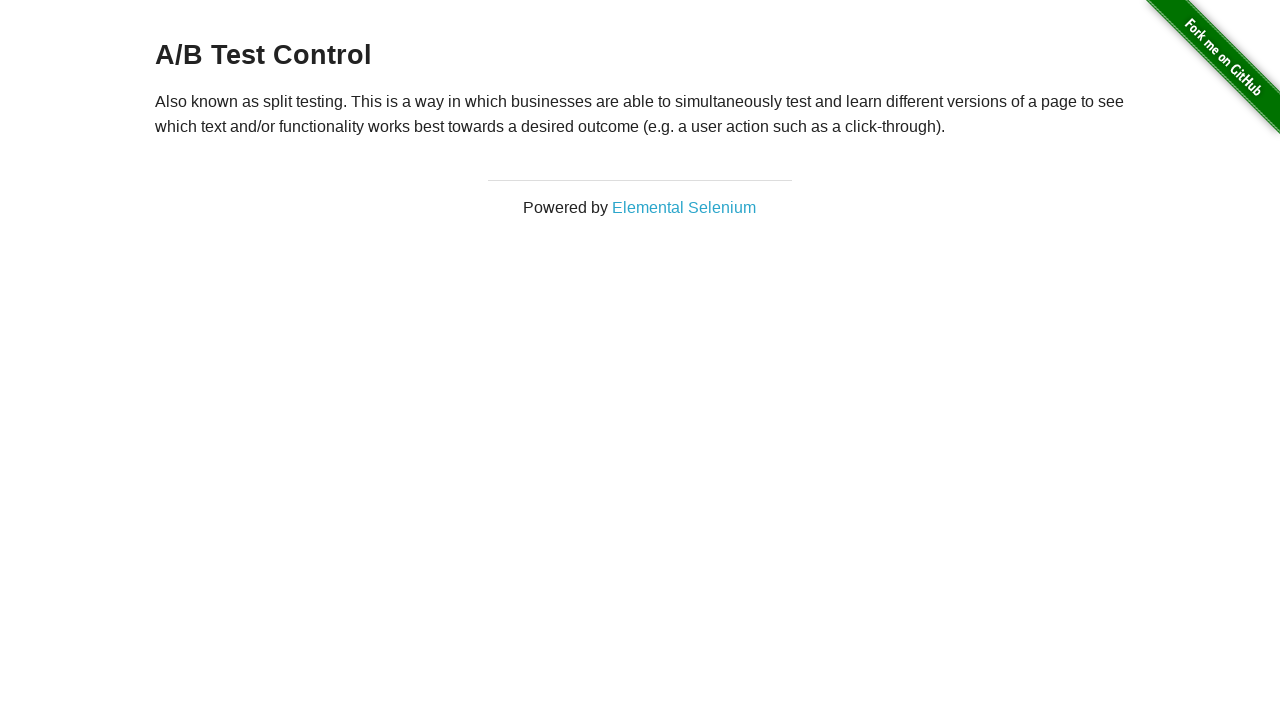

Located h3 heading element
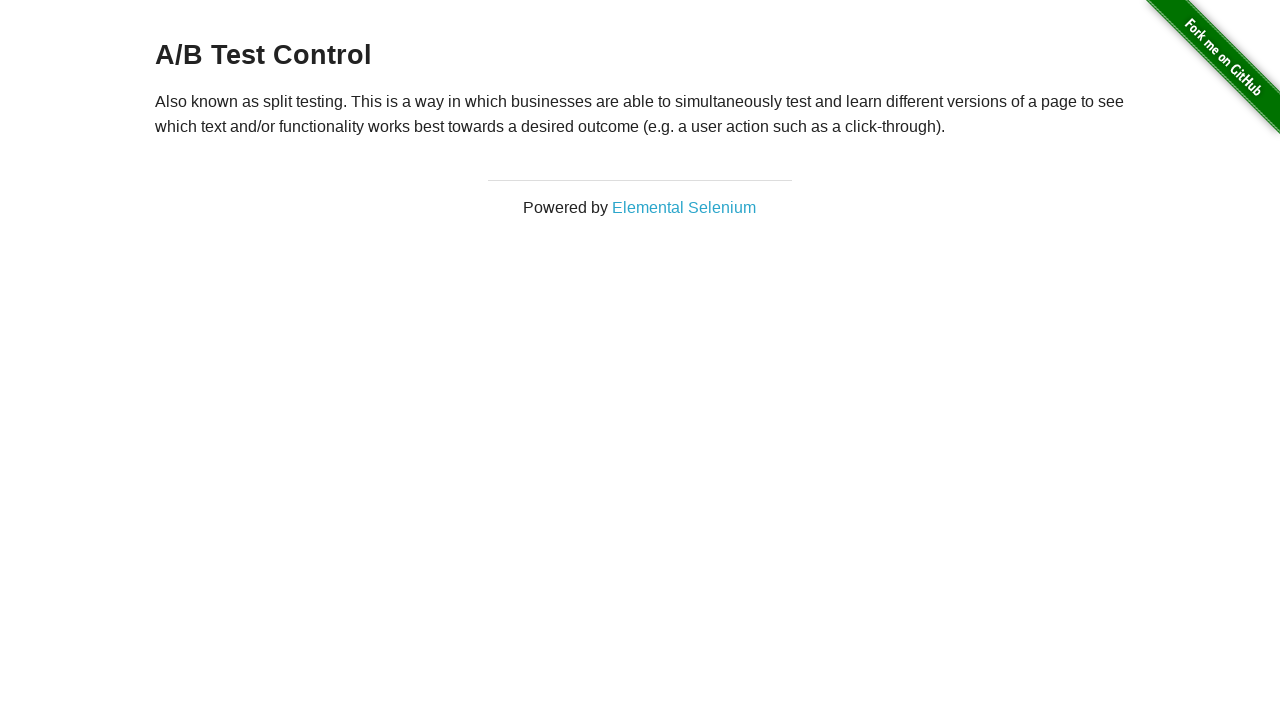

Retrieved heading text content
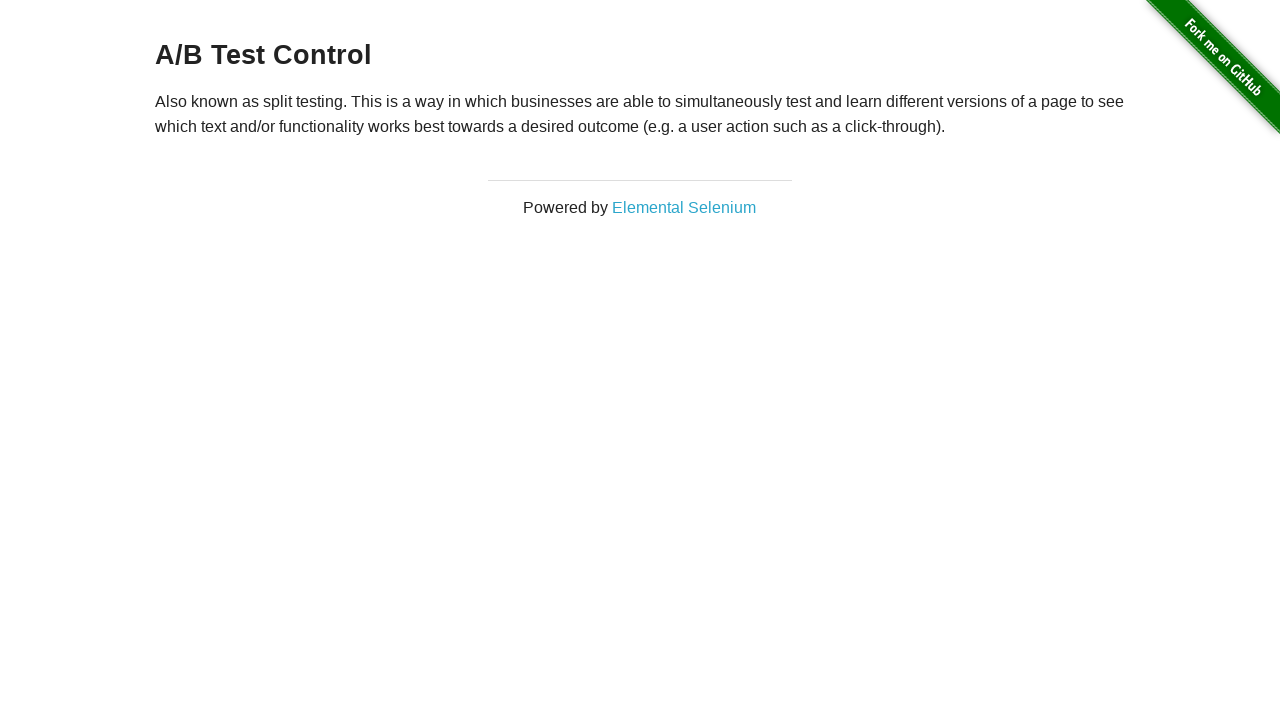

Verified user is in A/B test group: 'A/B Test Control'
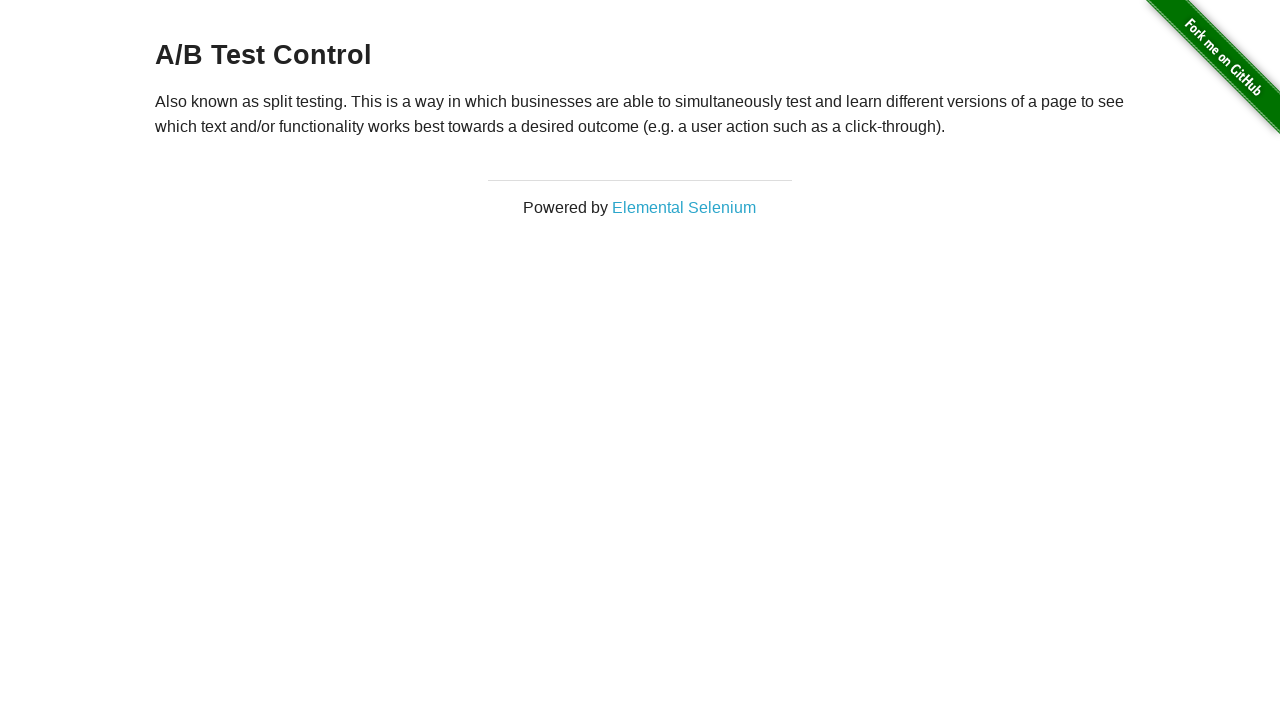

Added Optimizely opt-out cookie to browser context
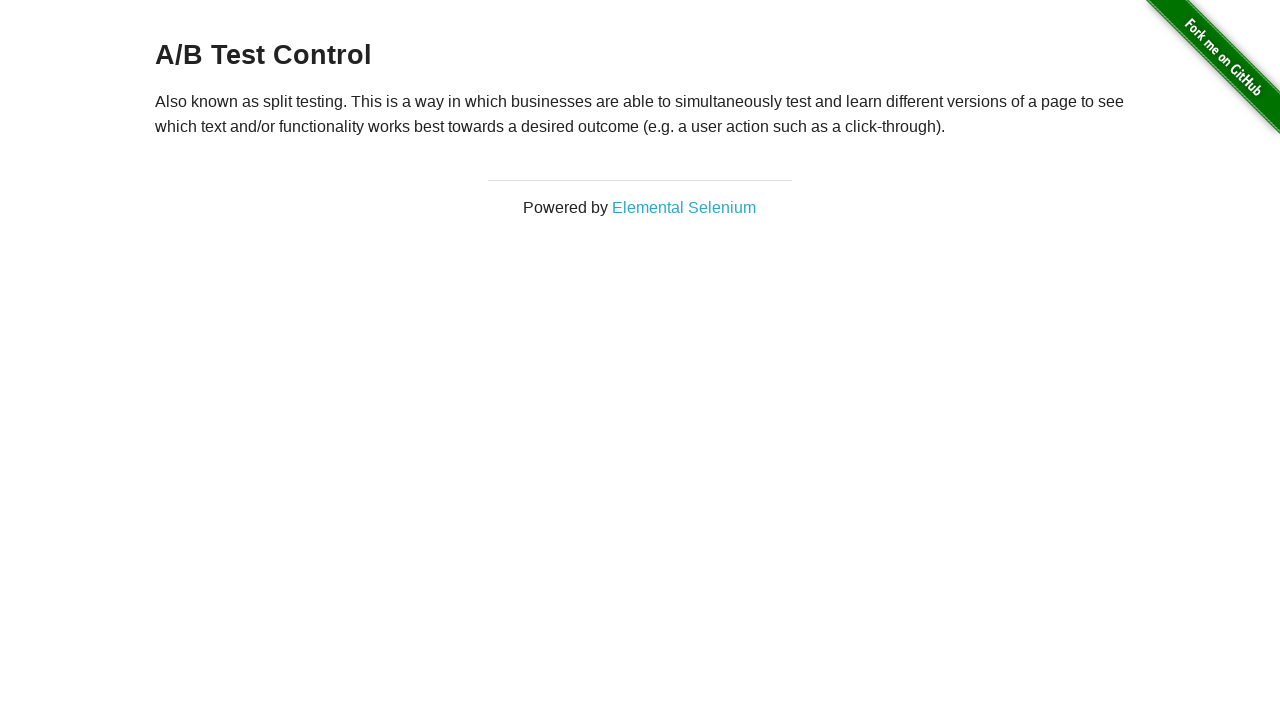

Reloaded page to apply opt-out cookie
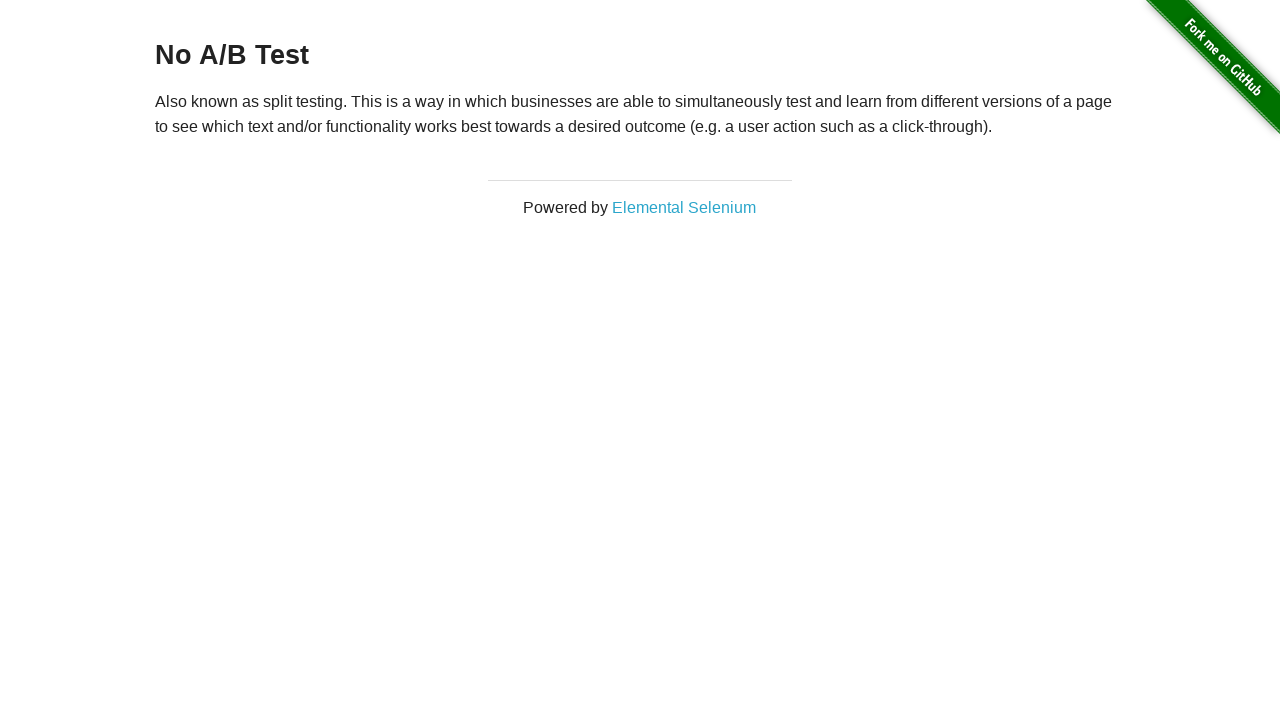

Retrieved heading text content after page reload
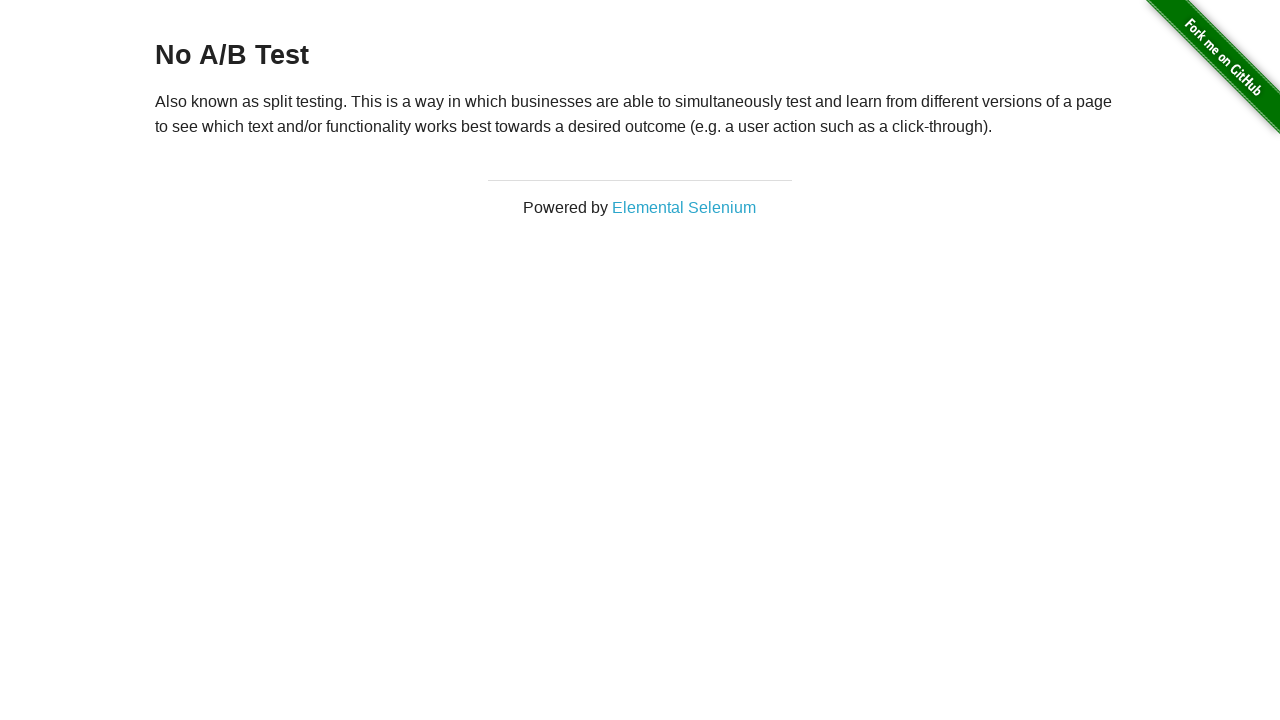

Verified user is successfully opted out of A/B test
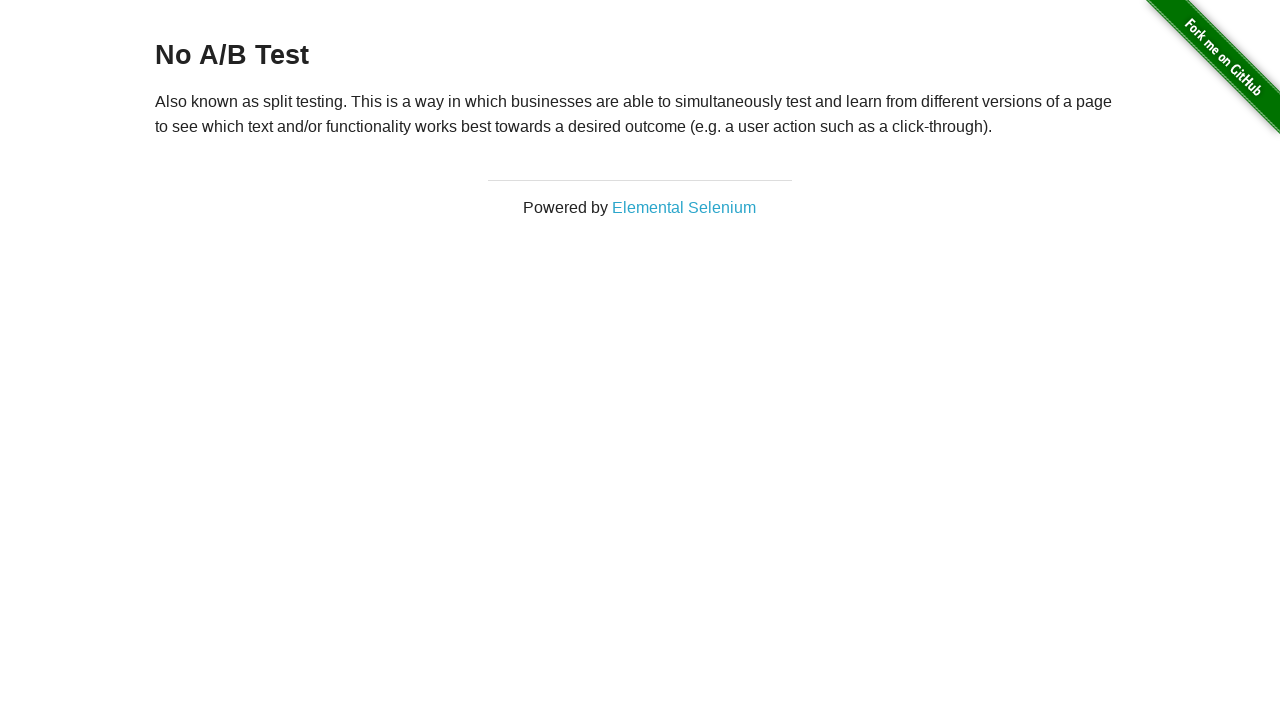

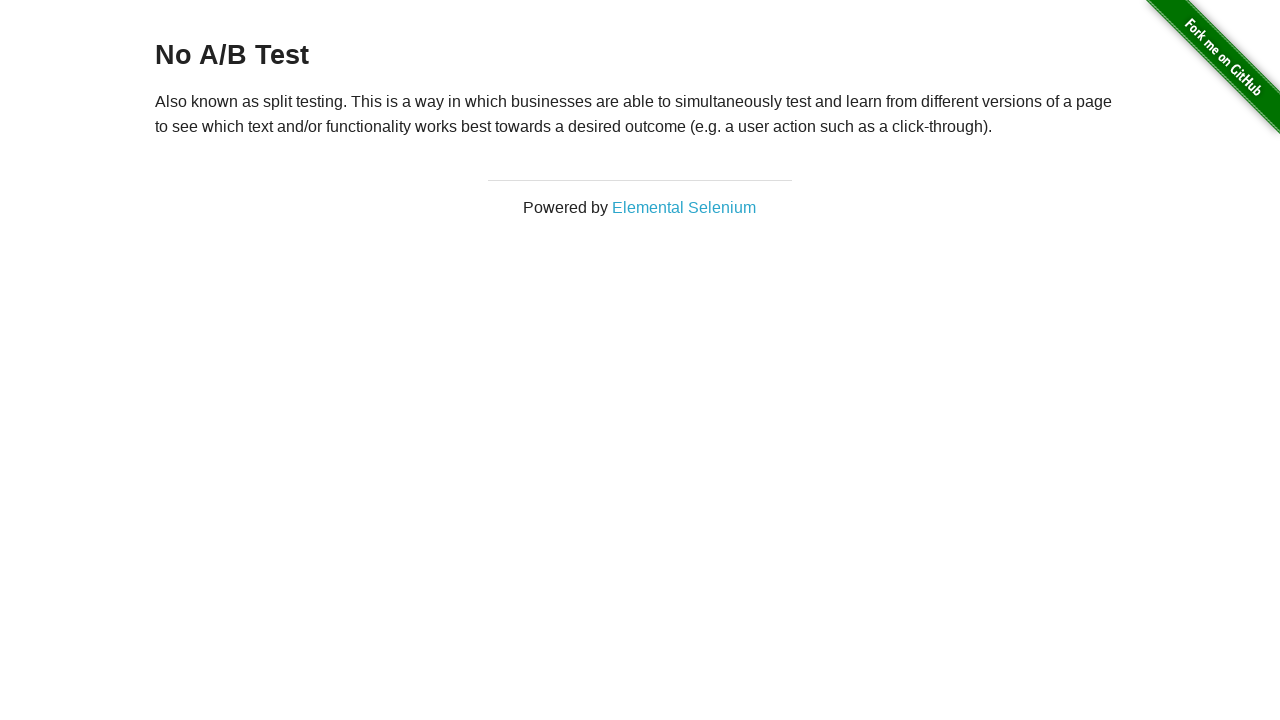